Tests drag and drop functionality on jQuery UI demo page by switching to an iframe and dragging an element onto a drop target

Starting URL: http://jqueryui.com/droppable/

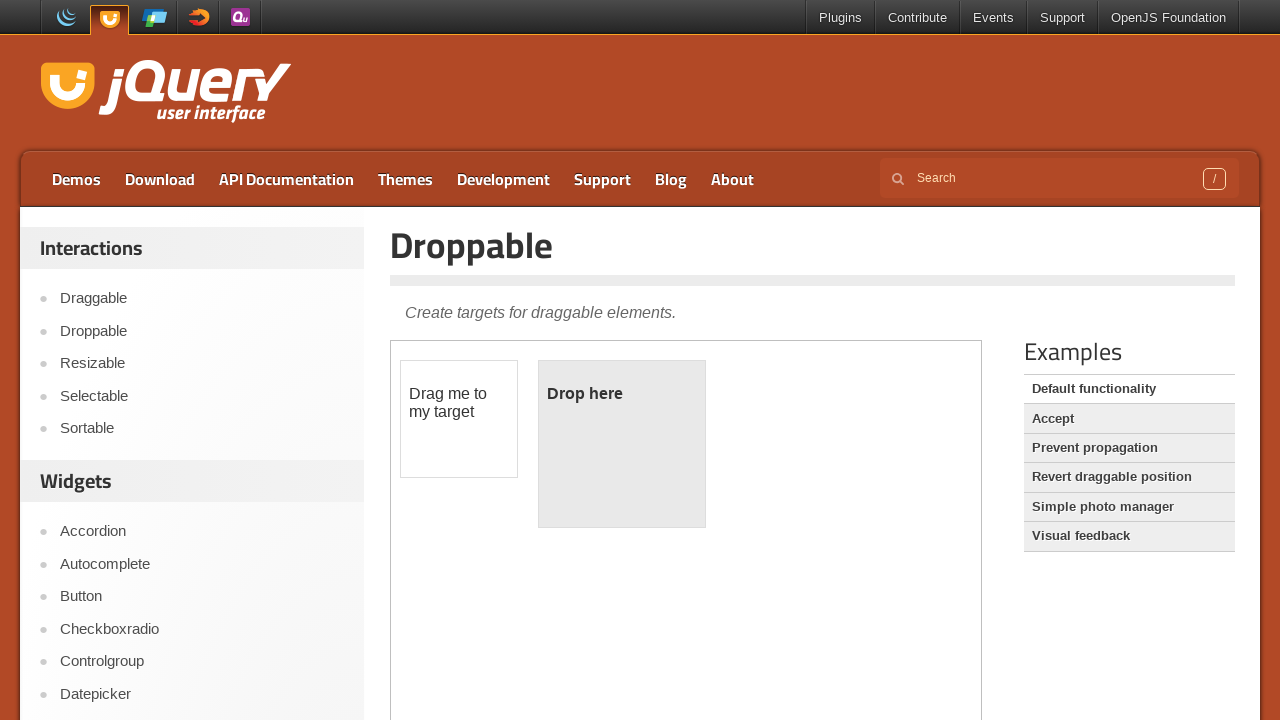

Located the demo iframe
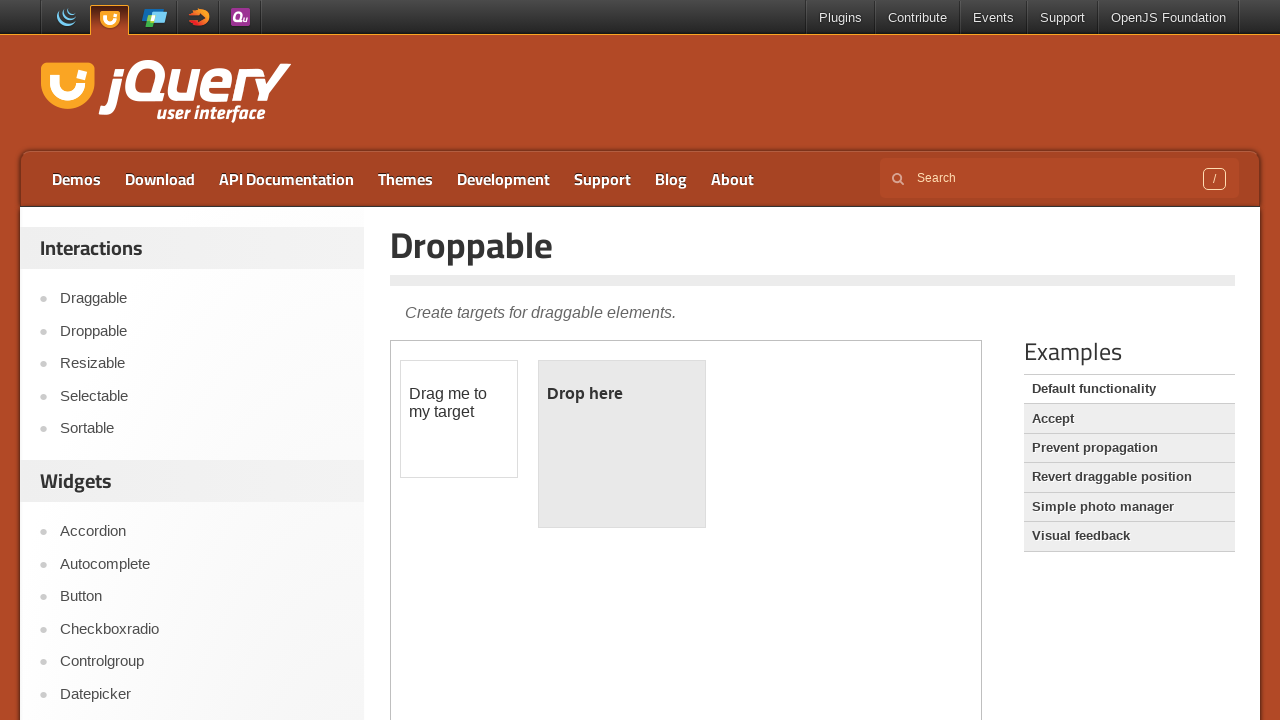

Located draggable element within iframe
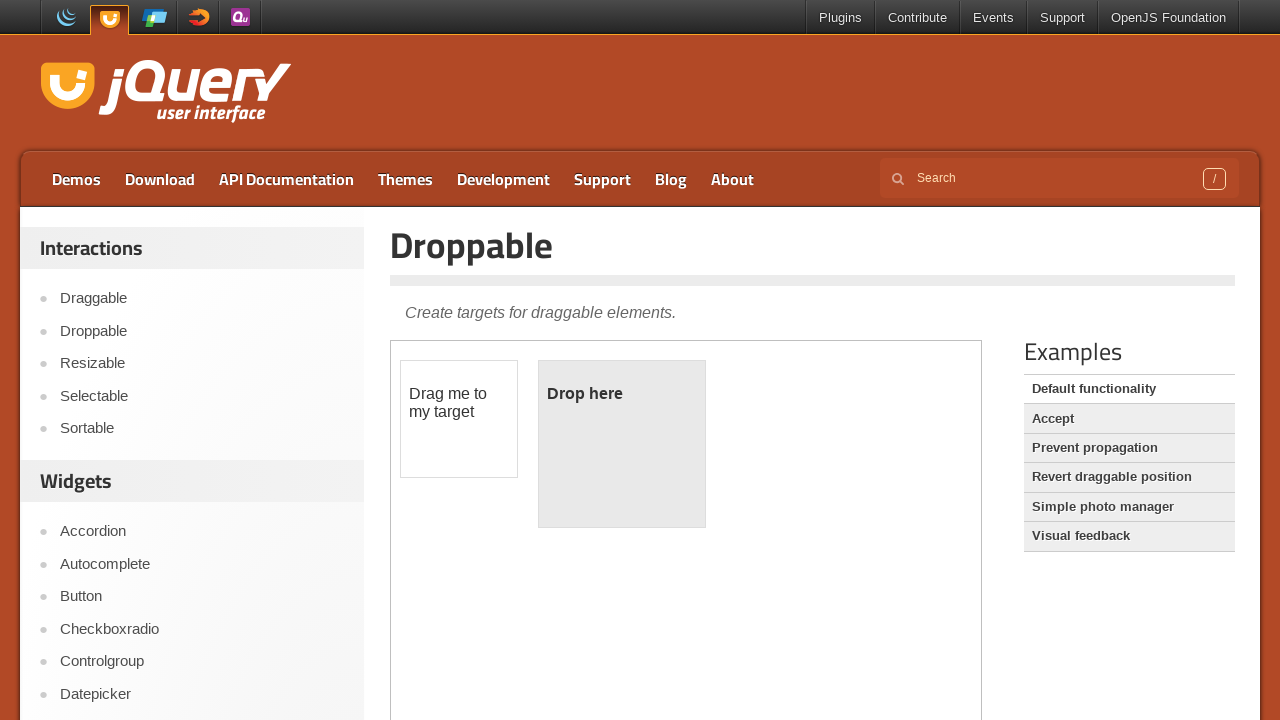

Located droppable target within iframe
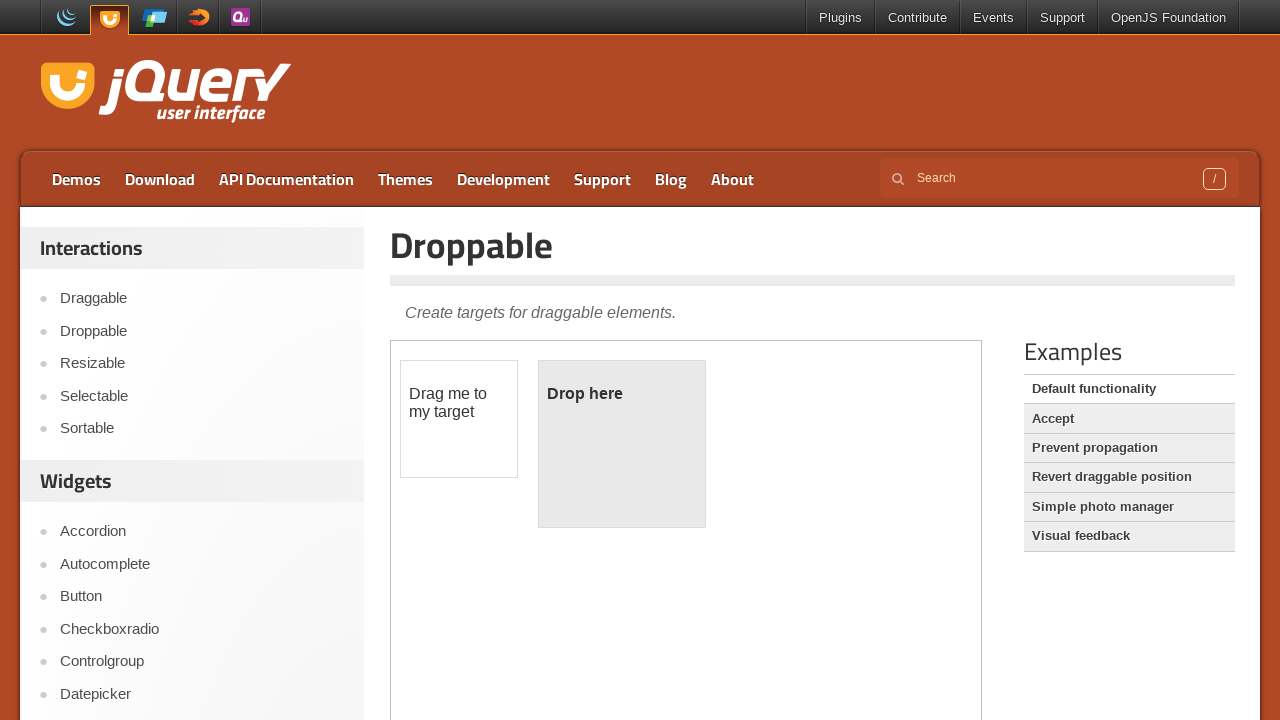

Dragged element onto drop target at (622, 444)
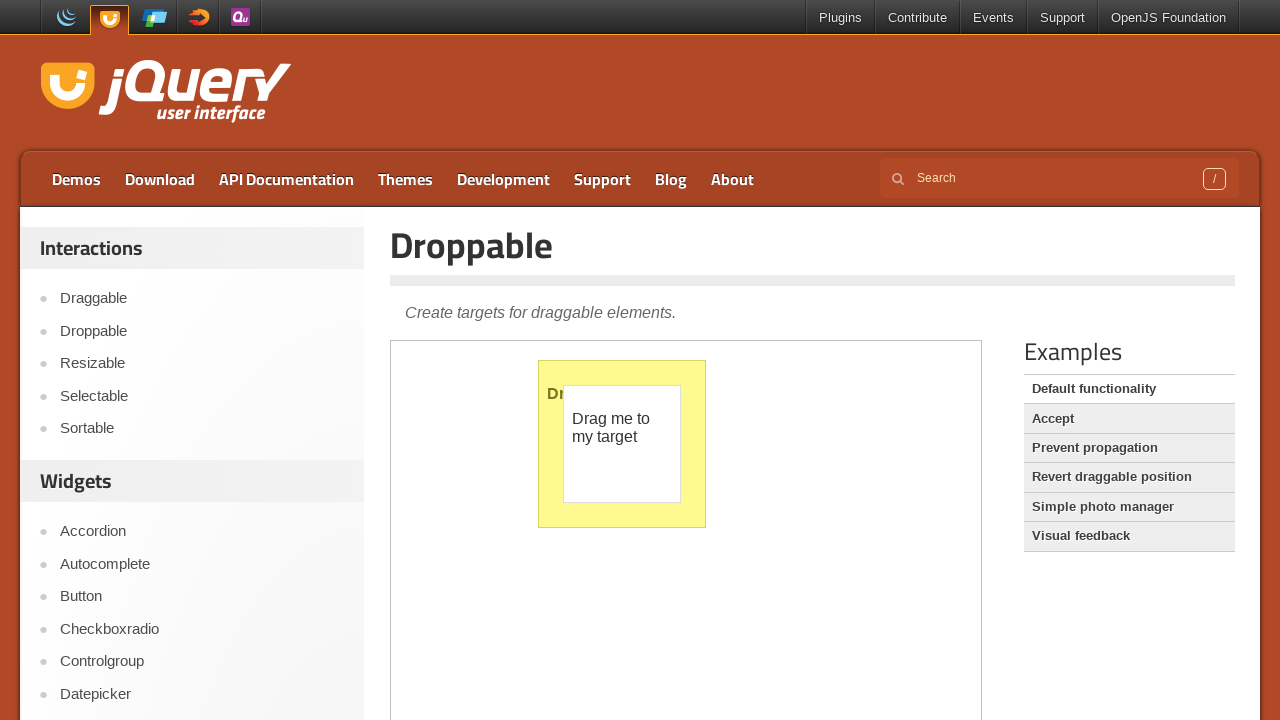

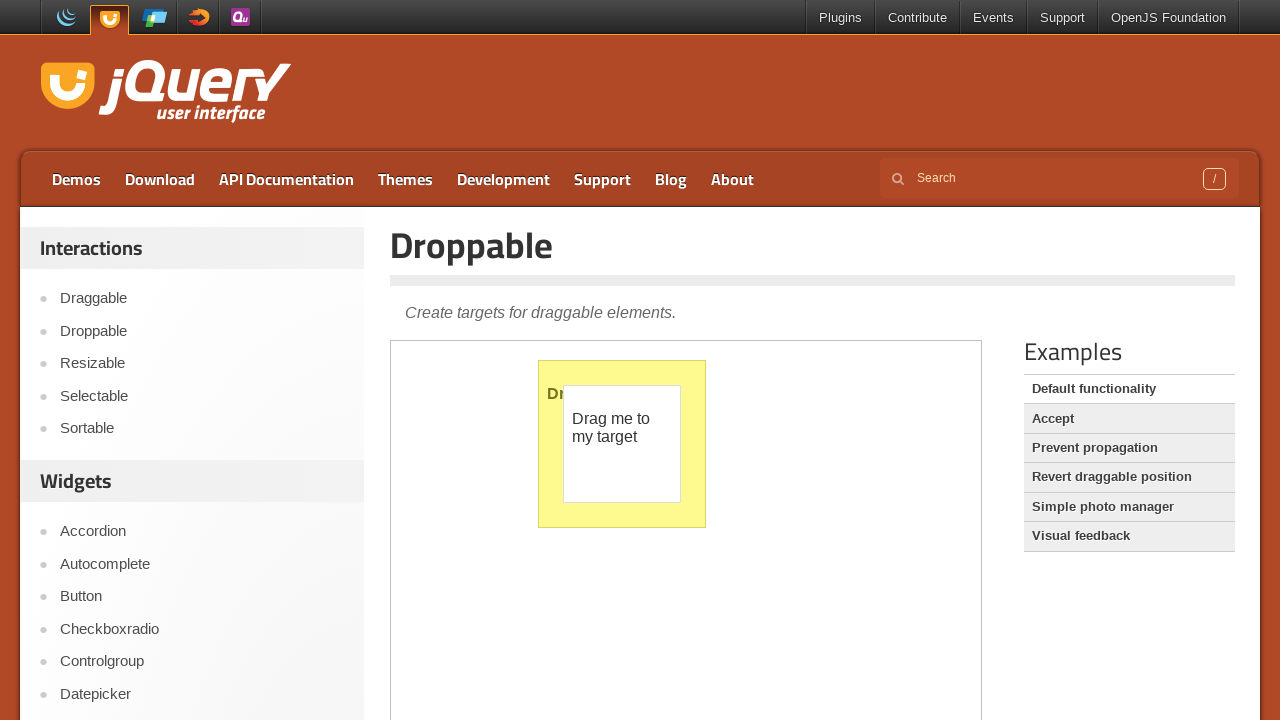